Tests multi-select dropdown functionality by selecting and deselecting multiple options using different methods

Starting URL: https://omayo.blogspot.com/

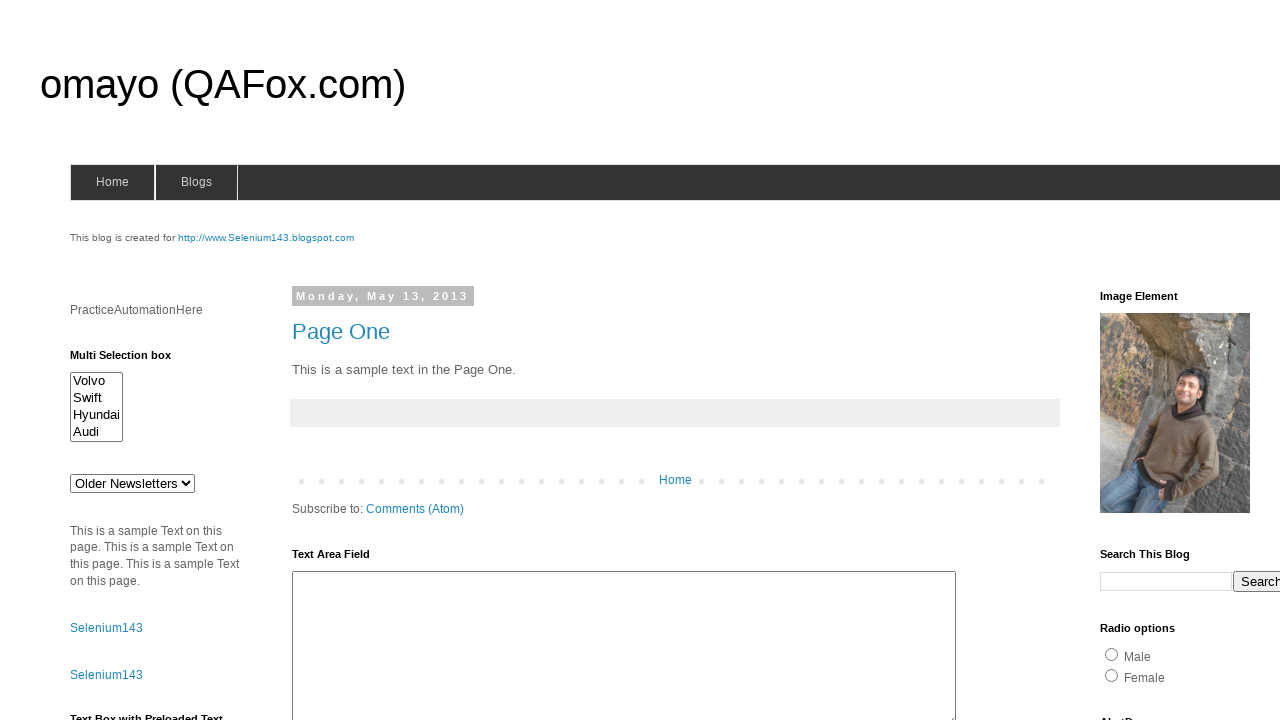

Located the multi-select dropdown element
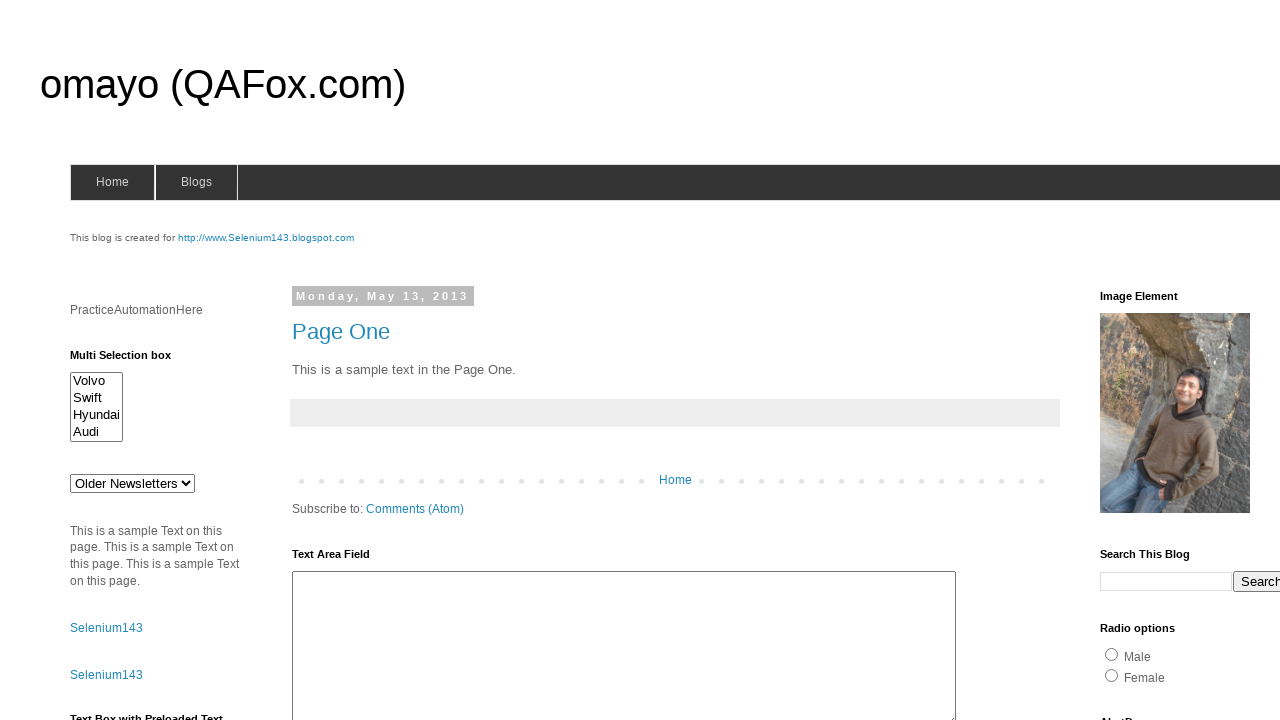

Selected 'Volvo' option by visible text on #multiselect1
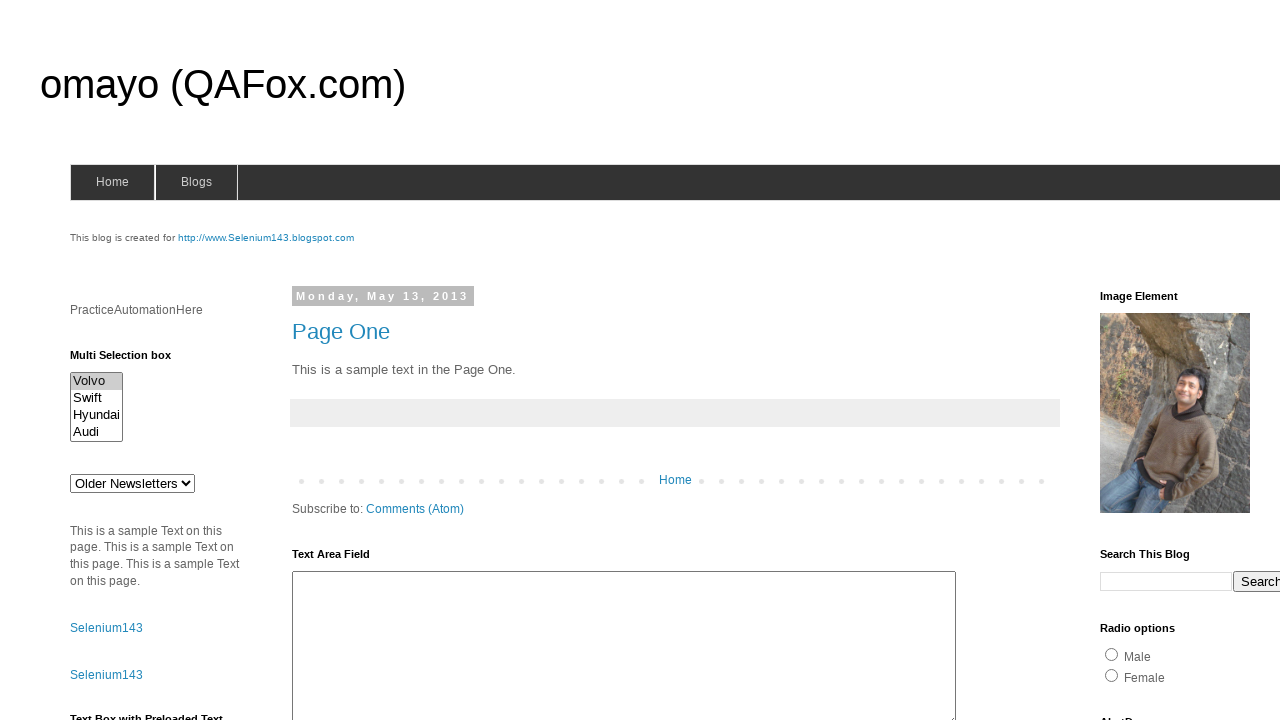

Added 'Swift' option to selection using index 1 on #multiselect1
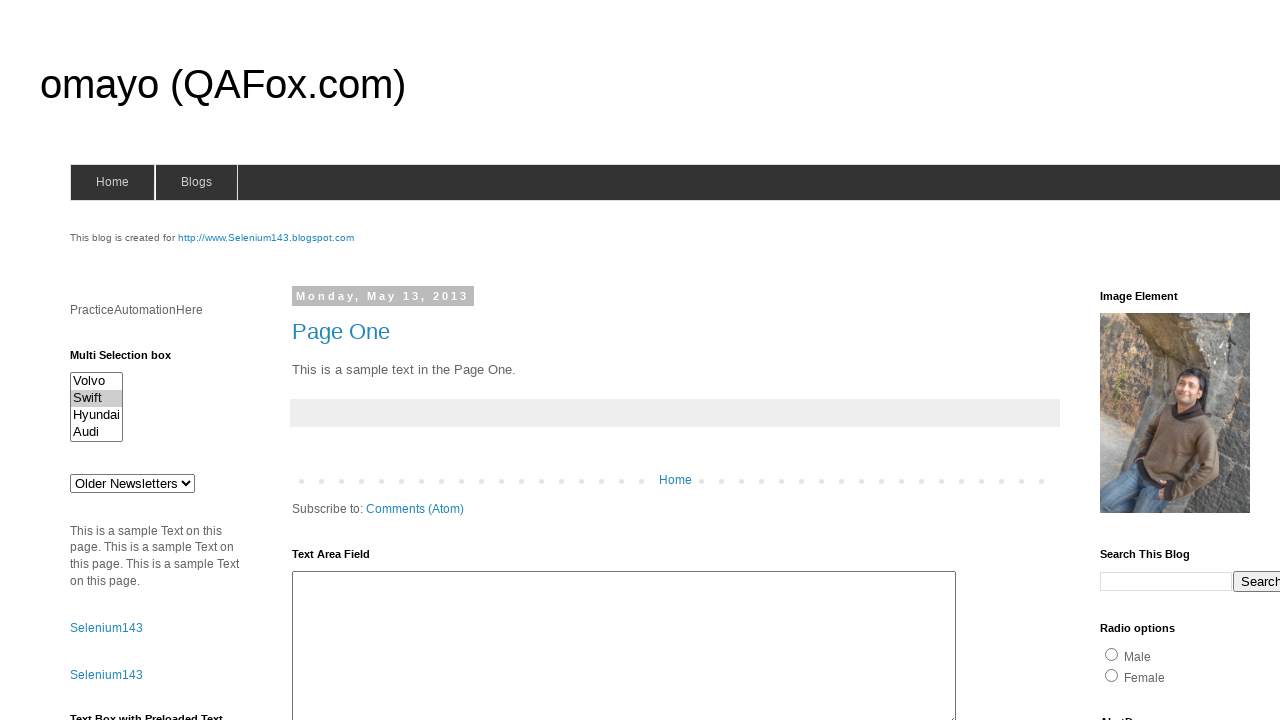

Added 'Hyundai' option to selection by value on #multiselect1
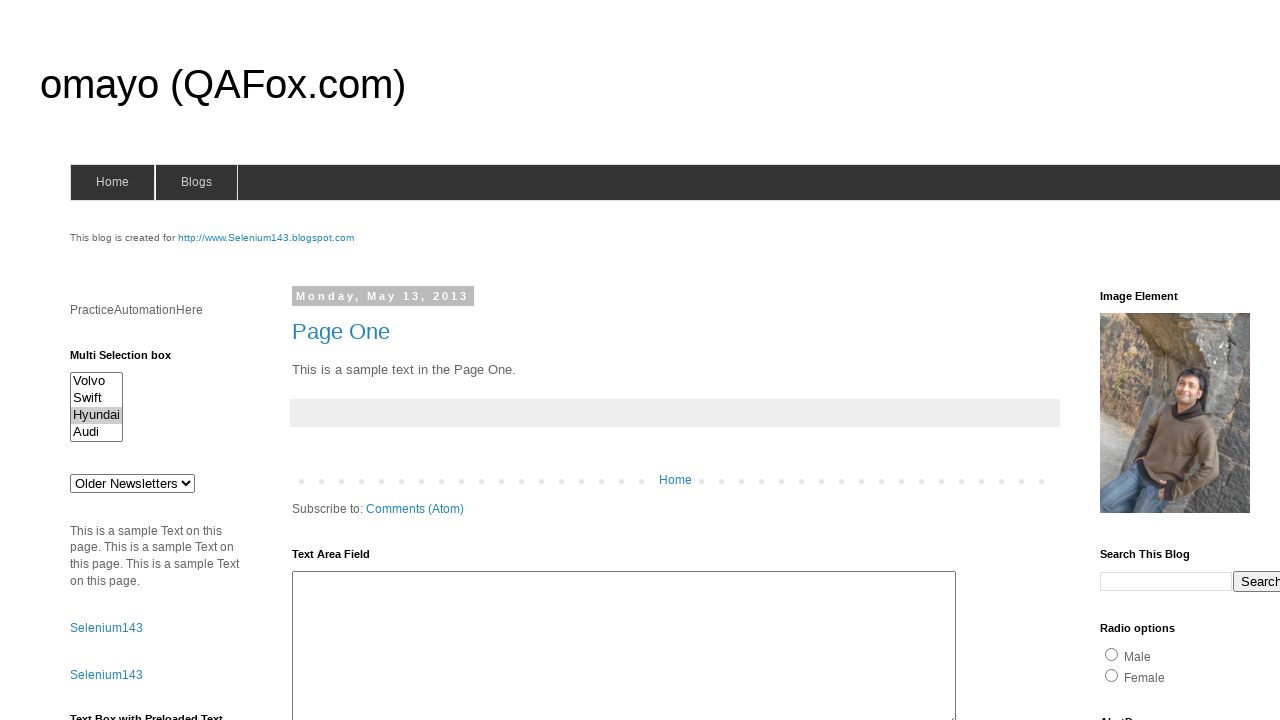

Added 'Audi' option to selection using index 3 on #multiselect1
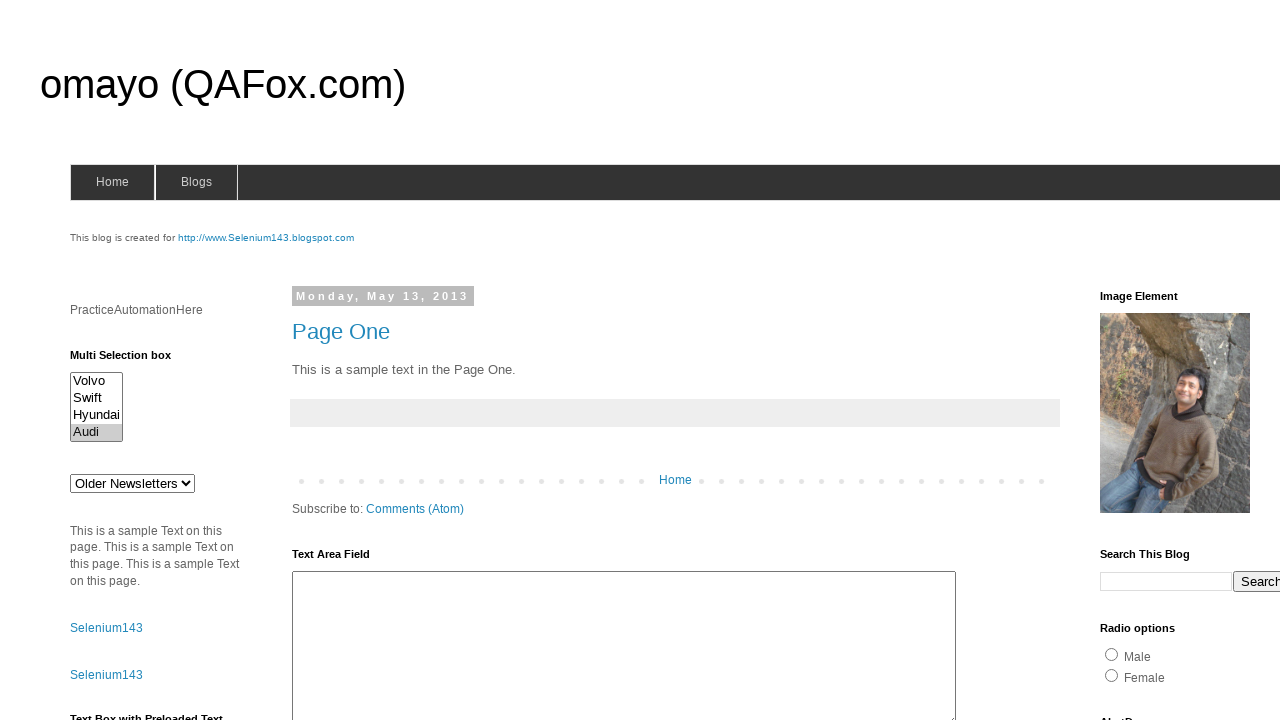

Waited 3 seconds before deselecting options
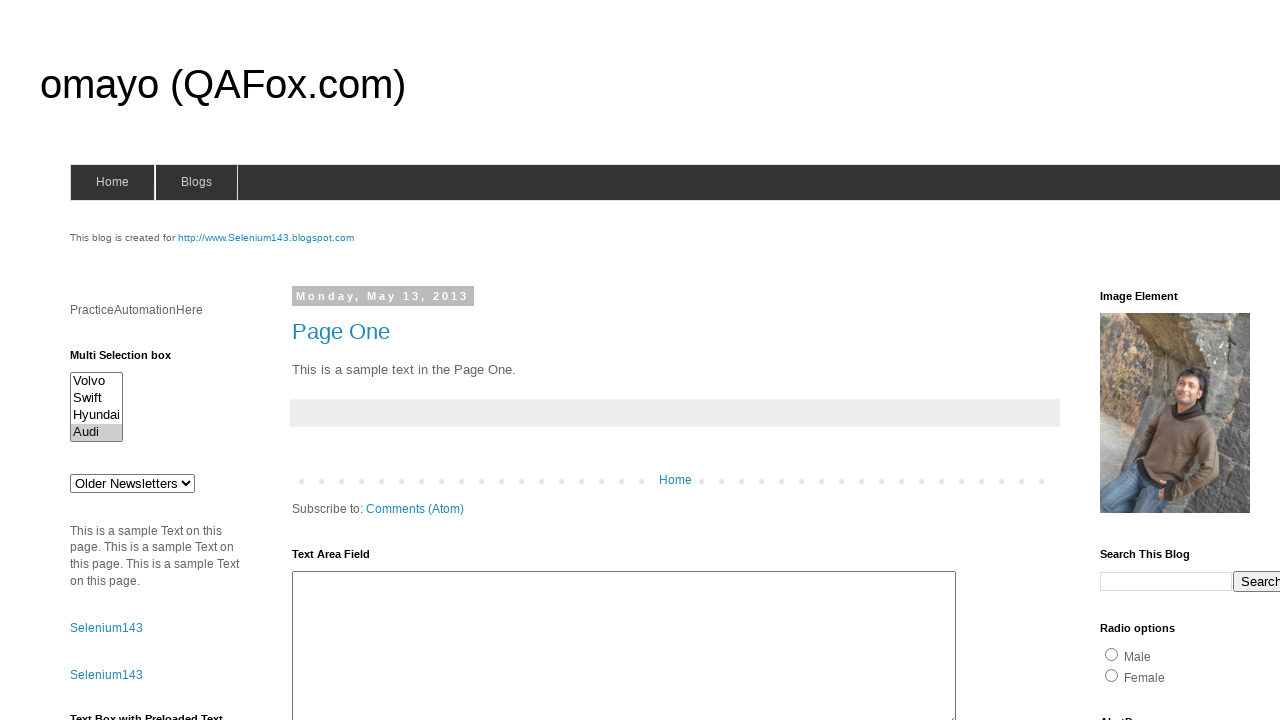

Deselected 'Volvo' by keeping only Swift, Hyundai, and Audi selected on #multiselect1
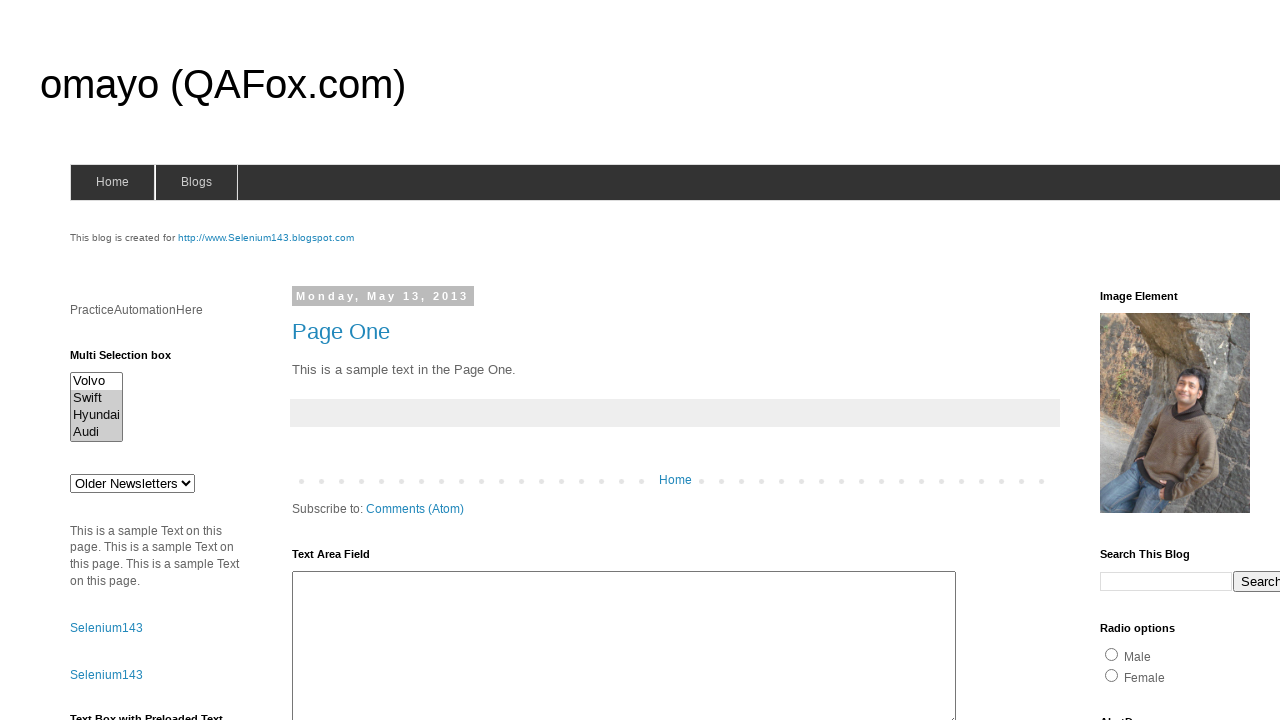

Deselected 'Swift' by keeping only Hyundai and Audi selected on #multiselect1
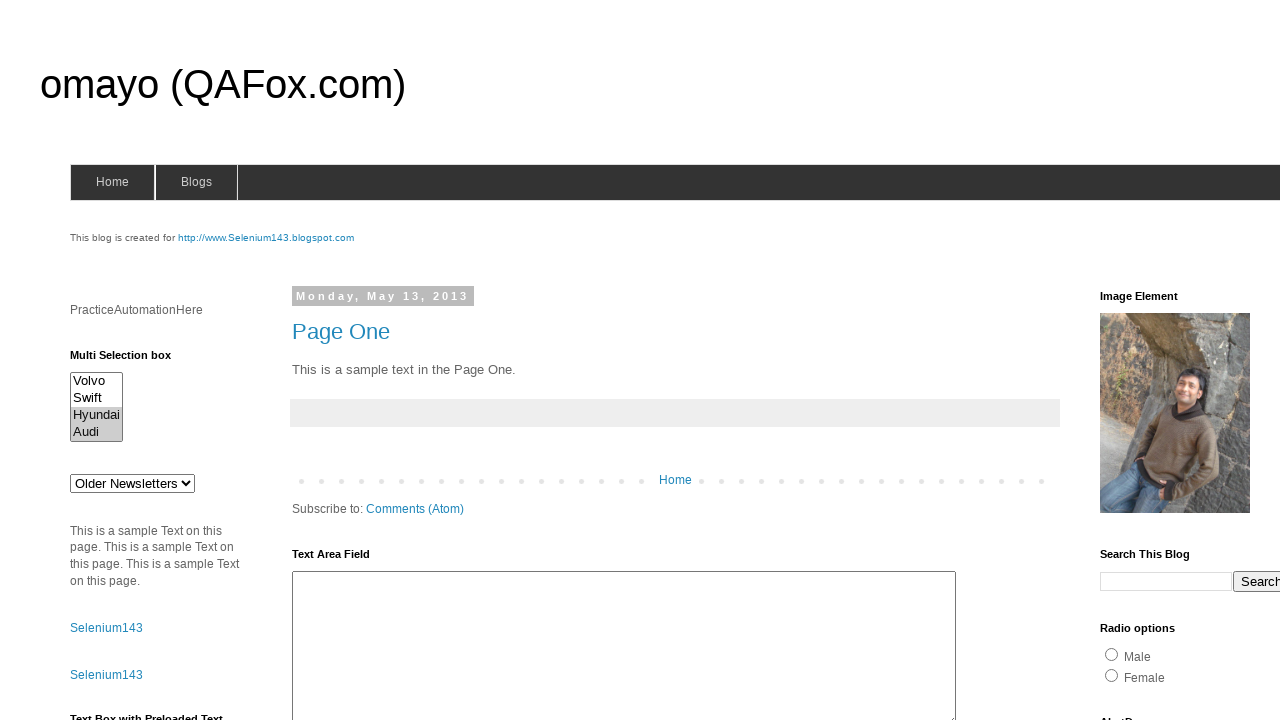

Deselected 'Hyundai' by keeping only Audi selected on #multiselect1
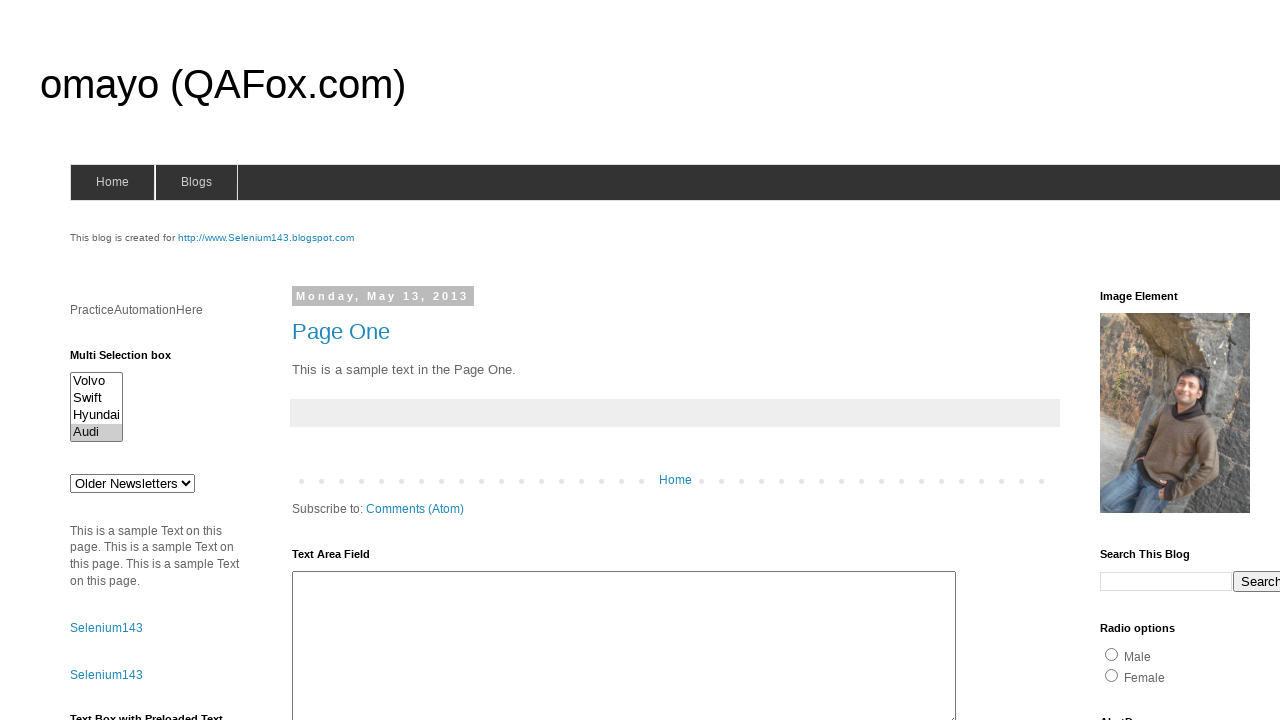

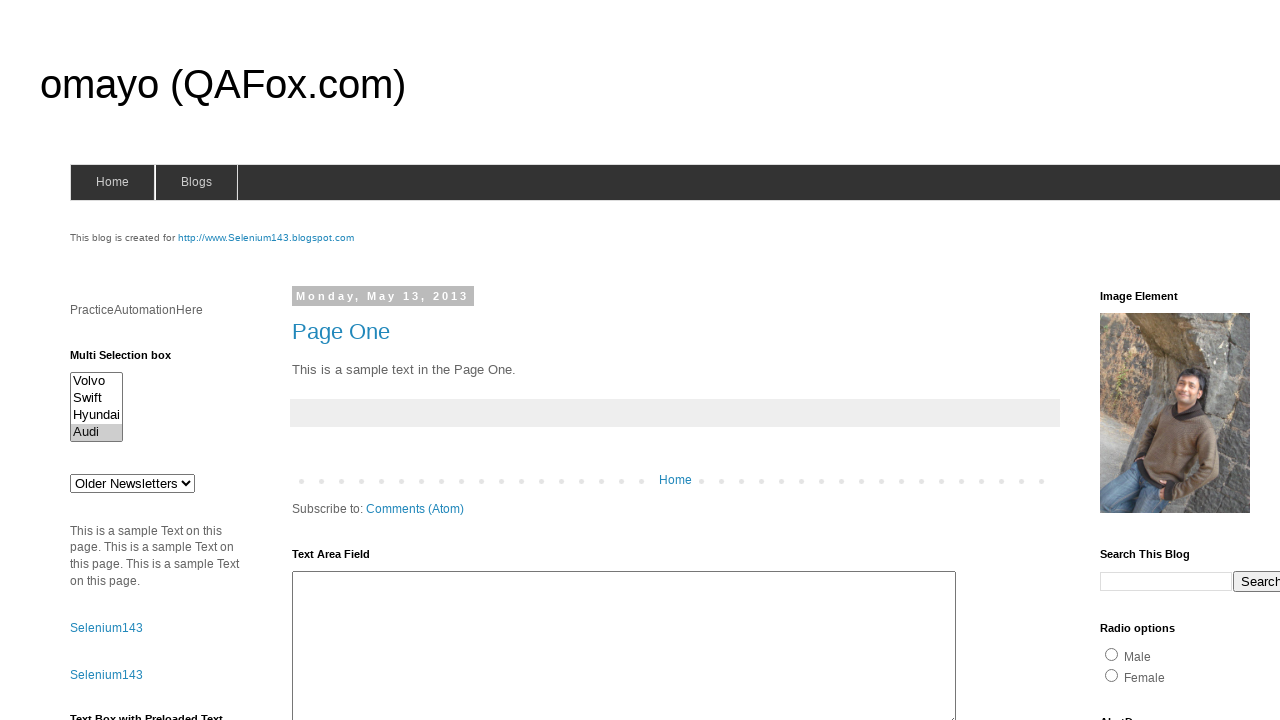